Navigates to an automation practice page and verifies that the table with fixed header is displayed on the page

Starting URL: https://rahulshettyacademy.com/AutomationPractice/

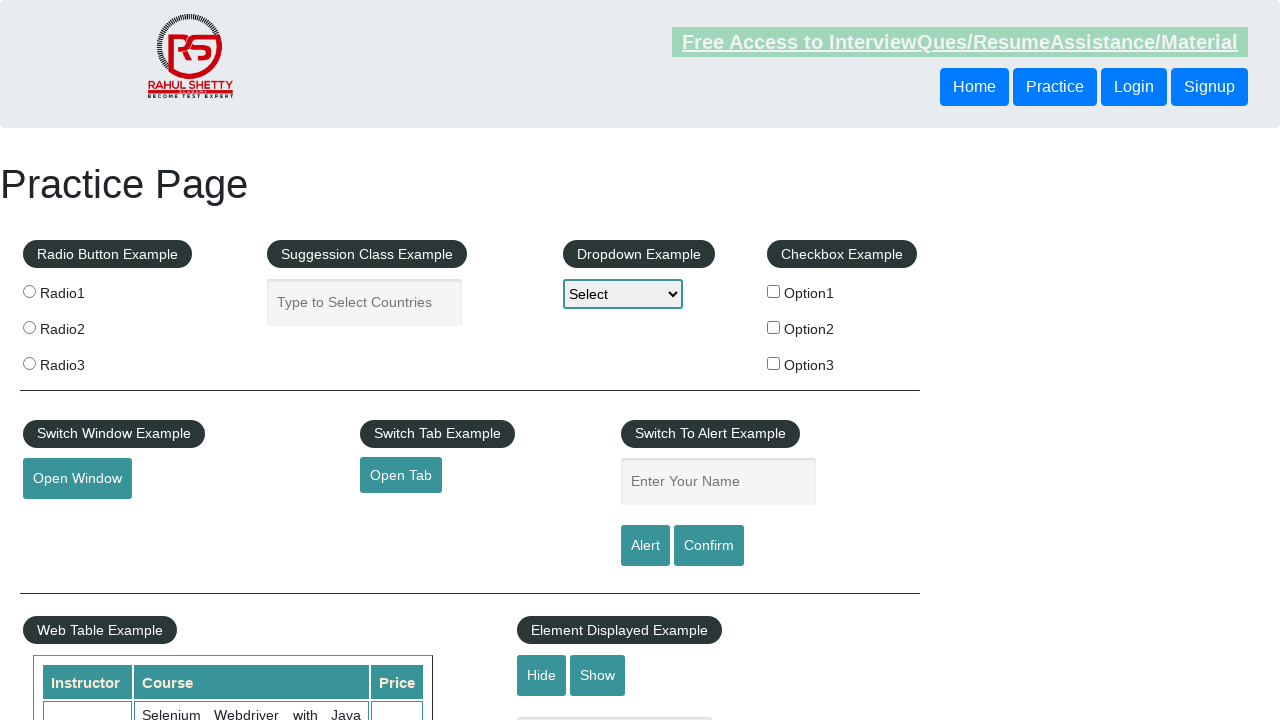

Navigated to automation practice page
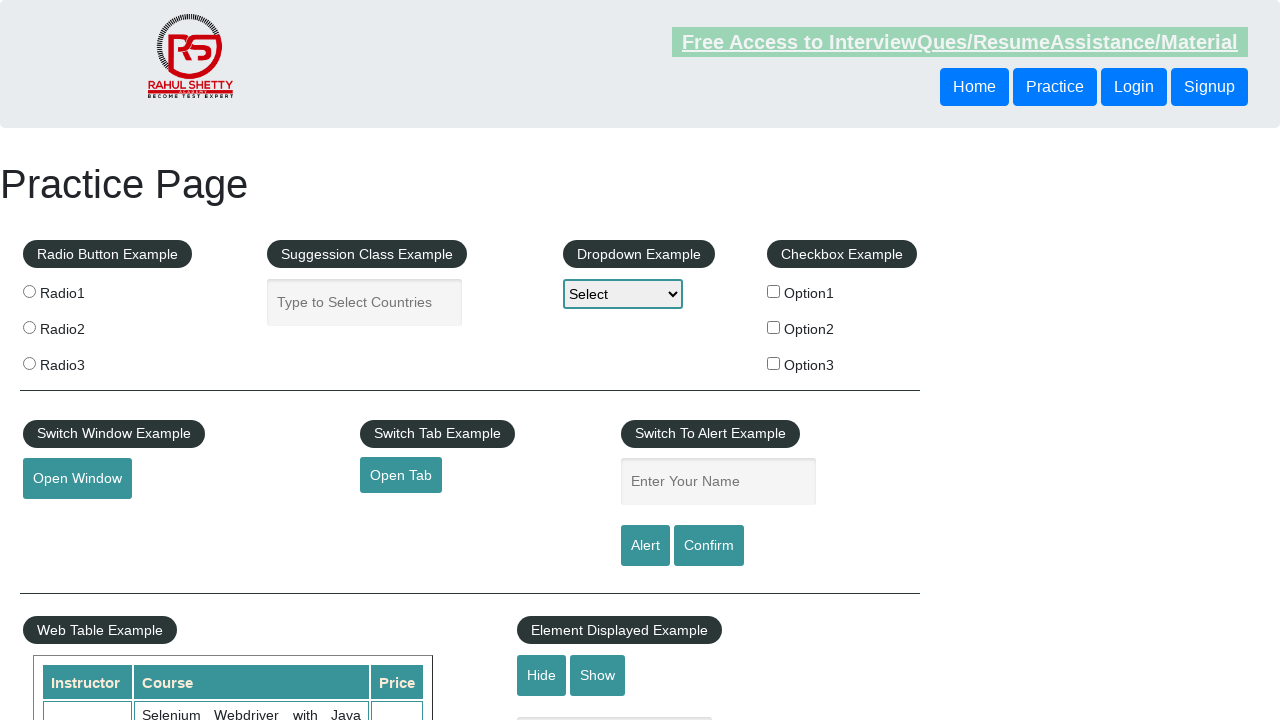

Table with fixed header loaded
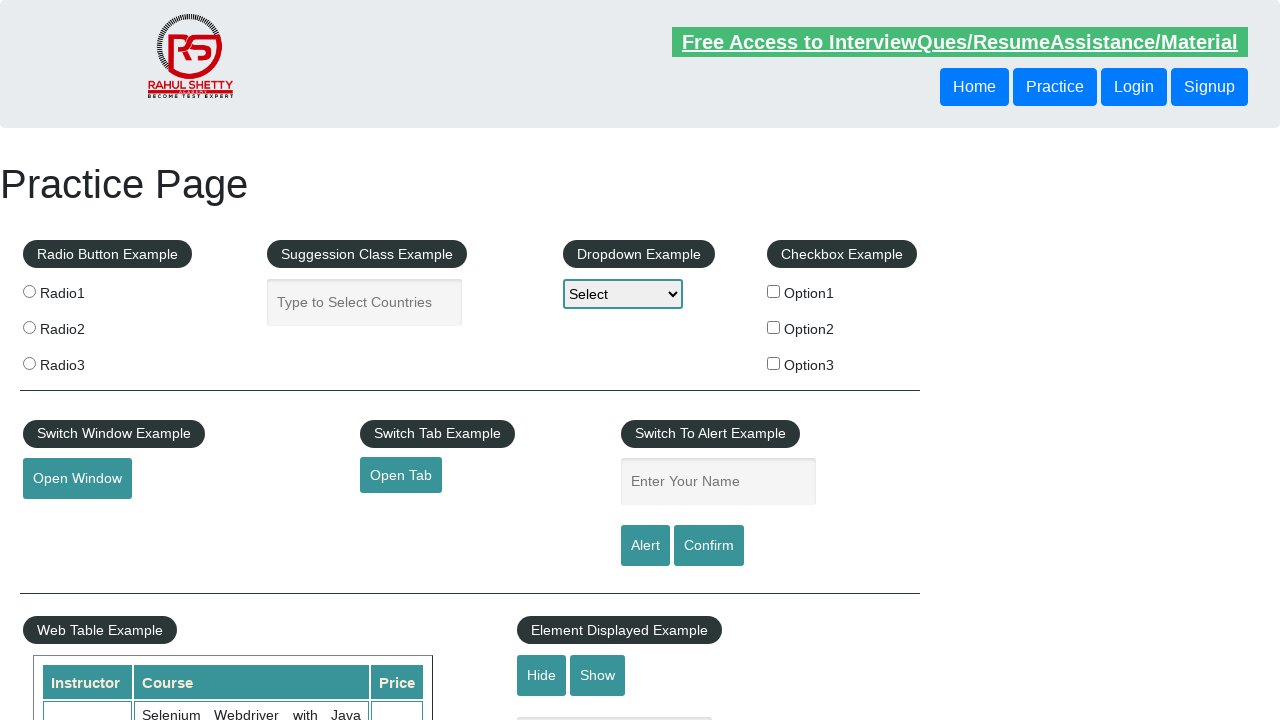

Located table rows
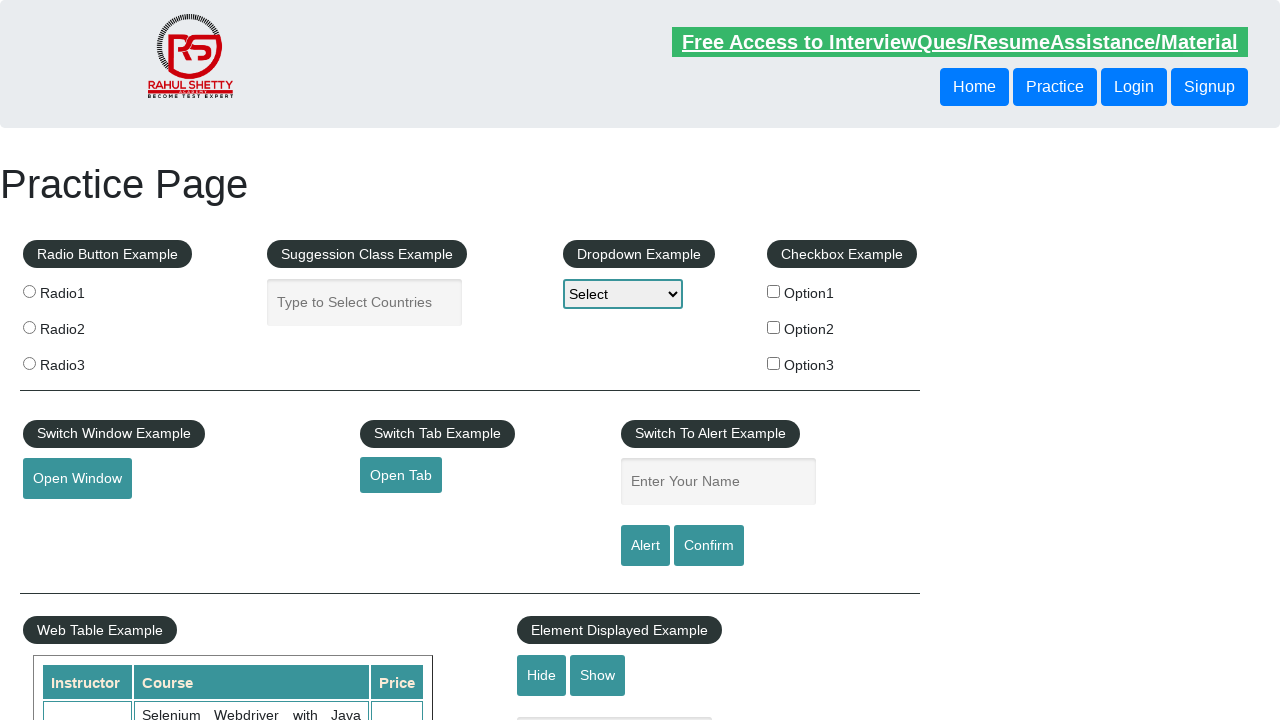

Verified that table contains rows
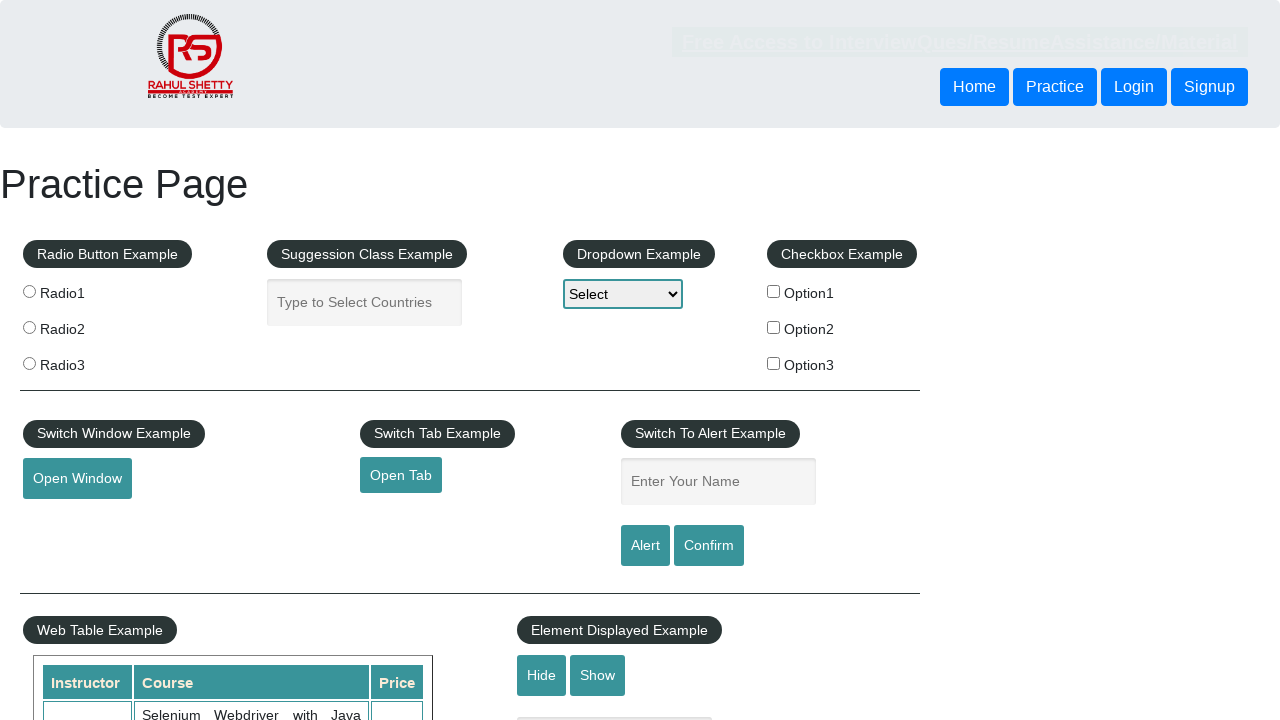

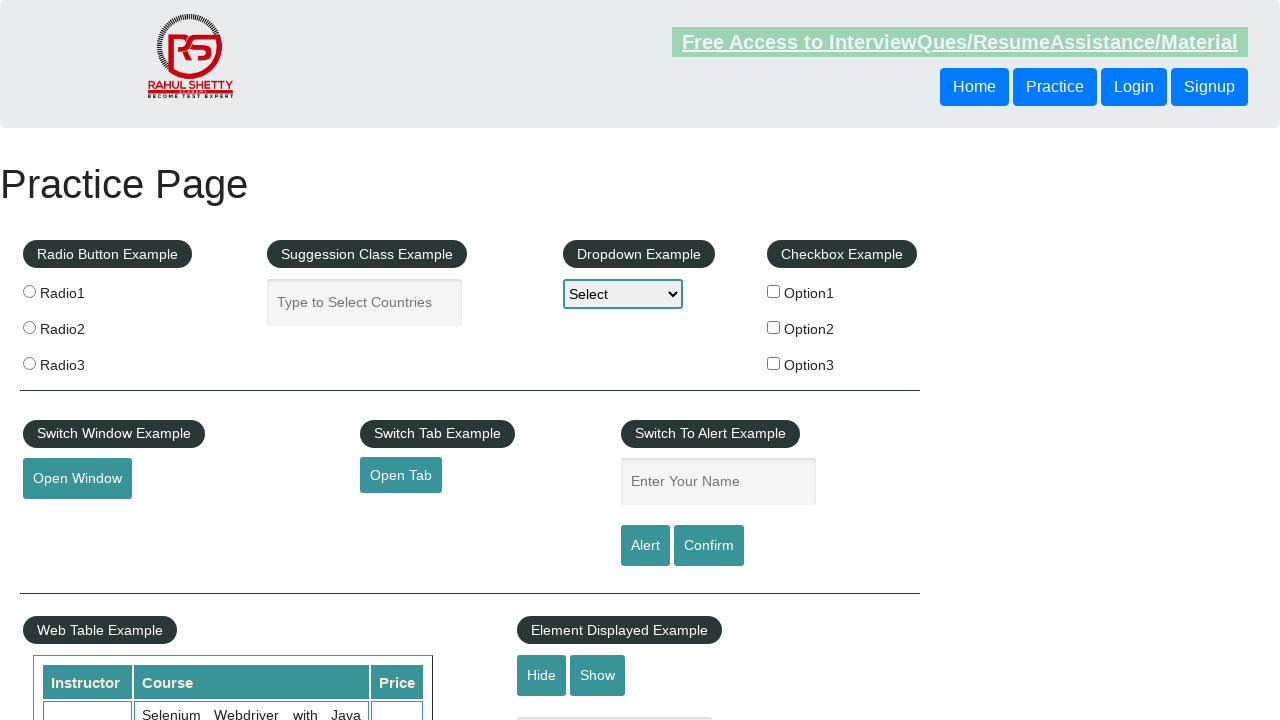